Tests window handling functionality by opening a new window, switching between parent and child windows, and verifying content in each

Starting URL: https://the-internet.herokuapp.com/

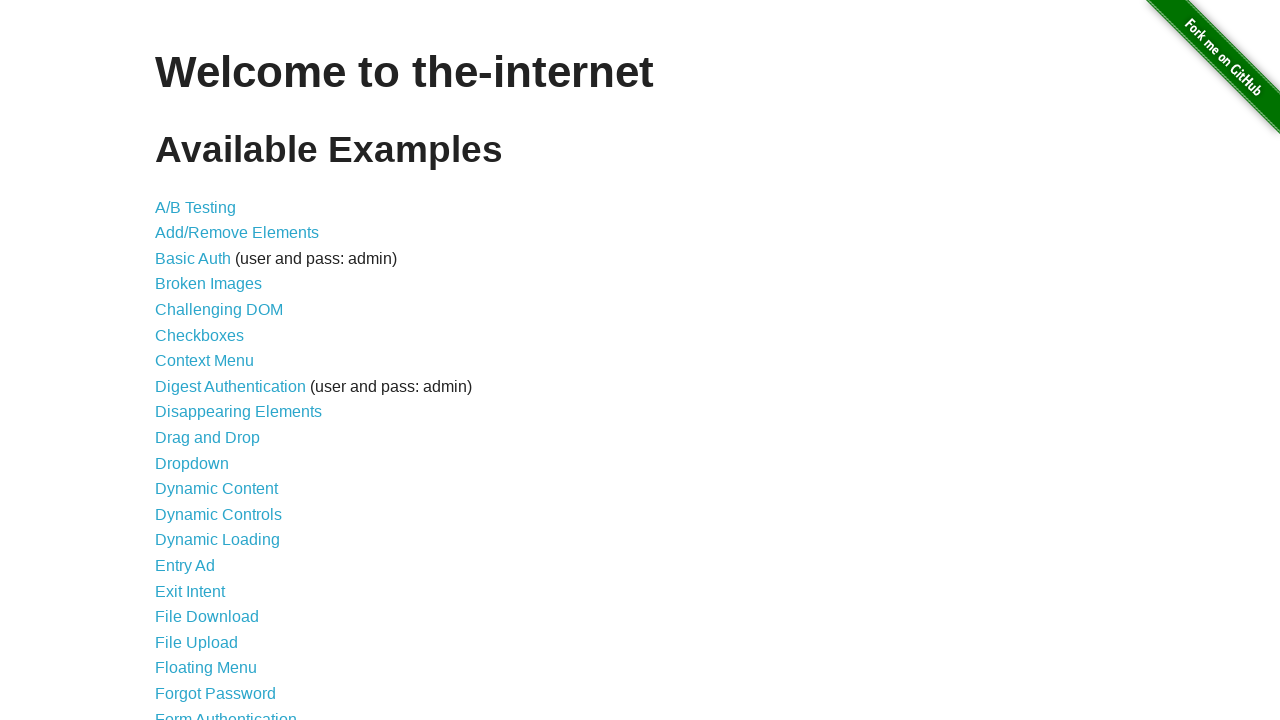

Clicked on Multiple Windows link at (218, 369) on text=Multiple Windows
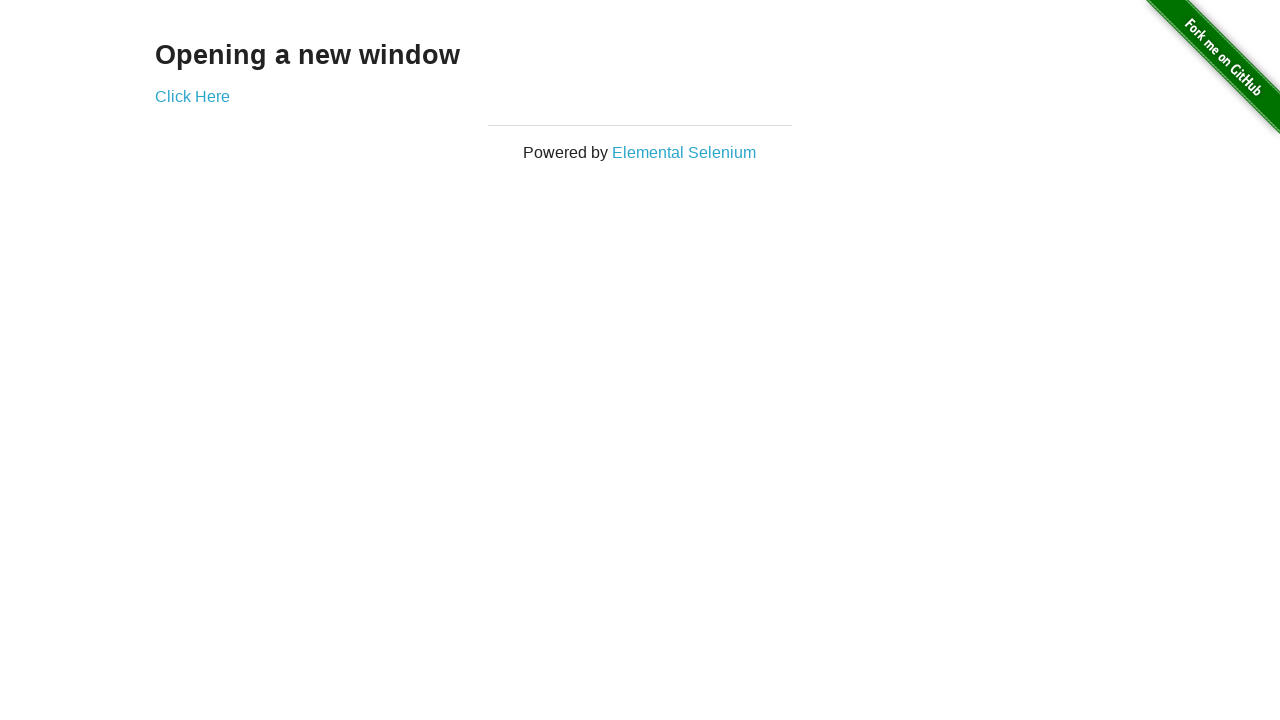

Clicked on 'Click Here' link to open new window at (192, 96) on text=Click Here
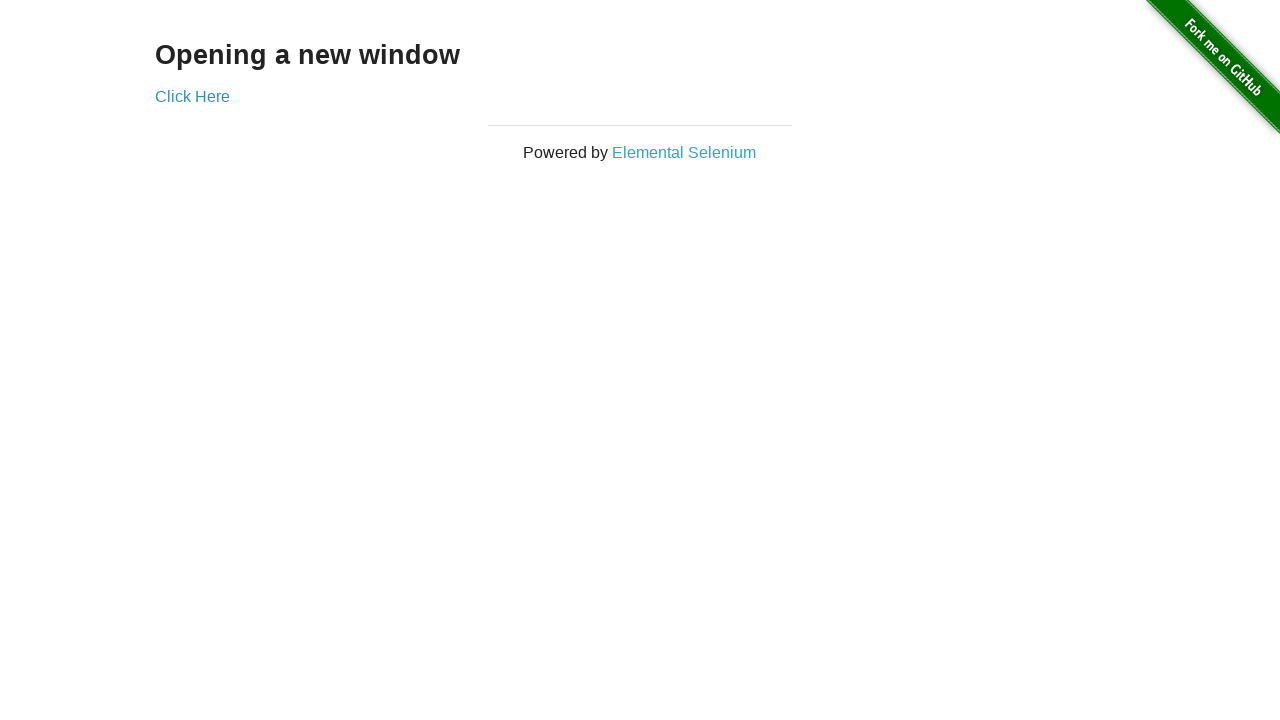

New window/page opened and captured
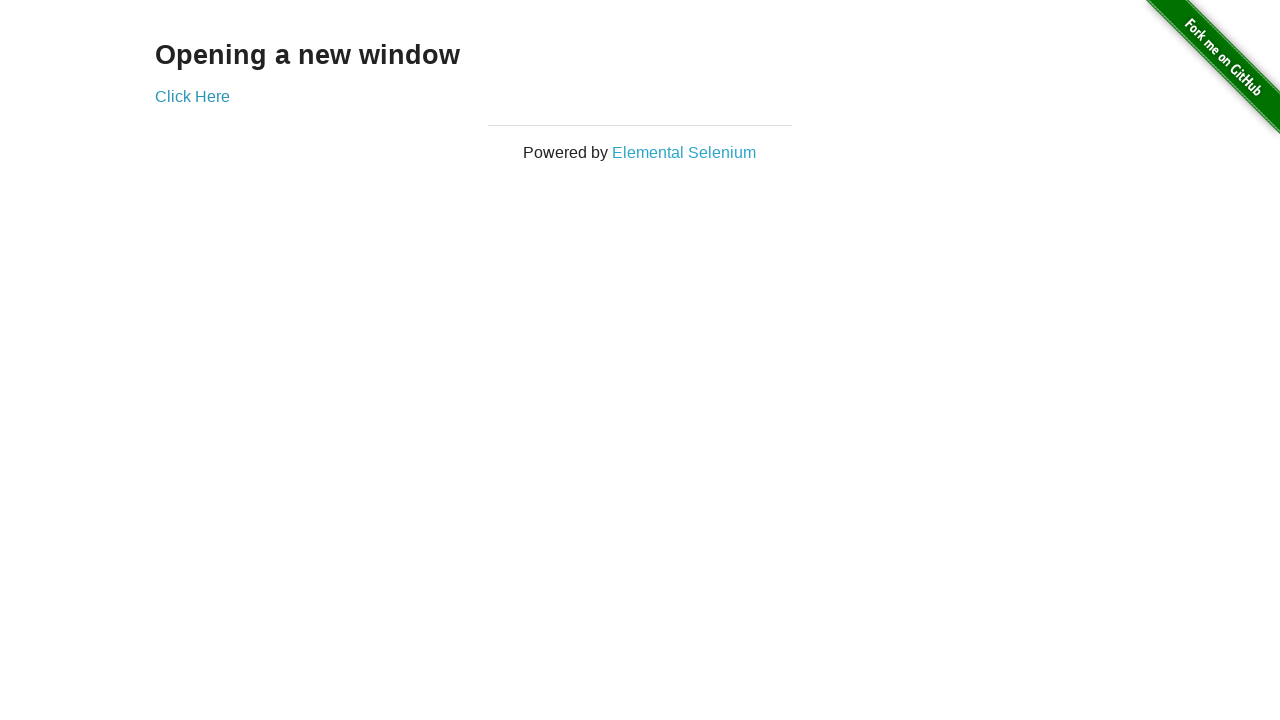

New page finished loading
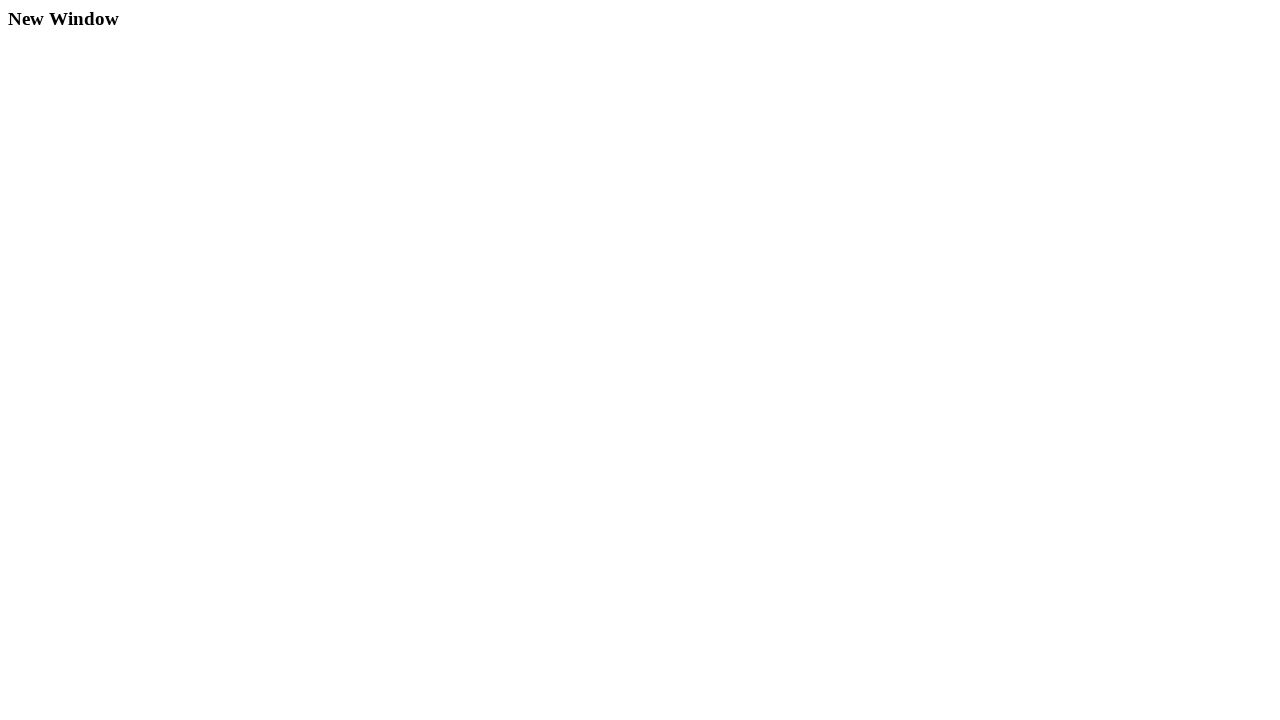

Retrieved text from new window: 'New Window'
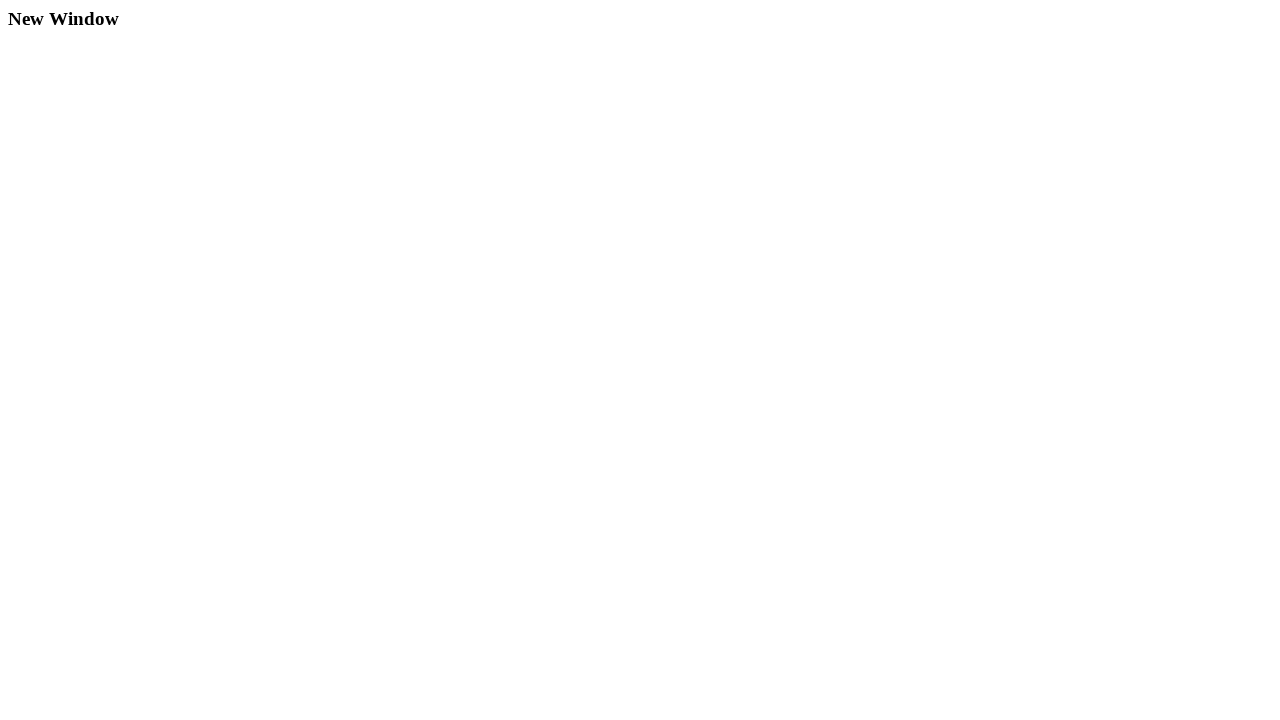

Retrieved text from original window: 'Opening a new window'
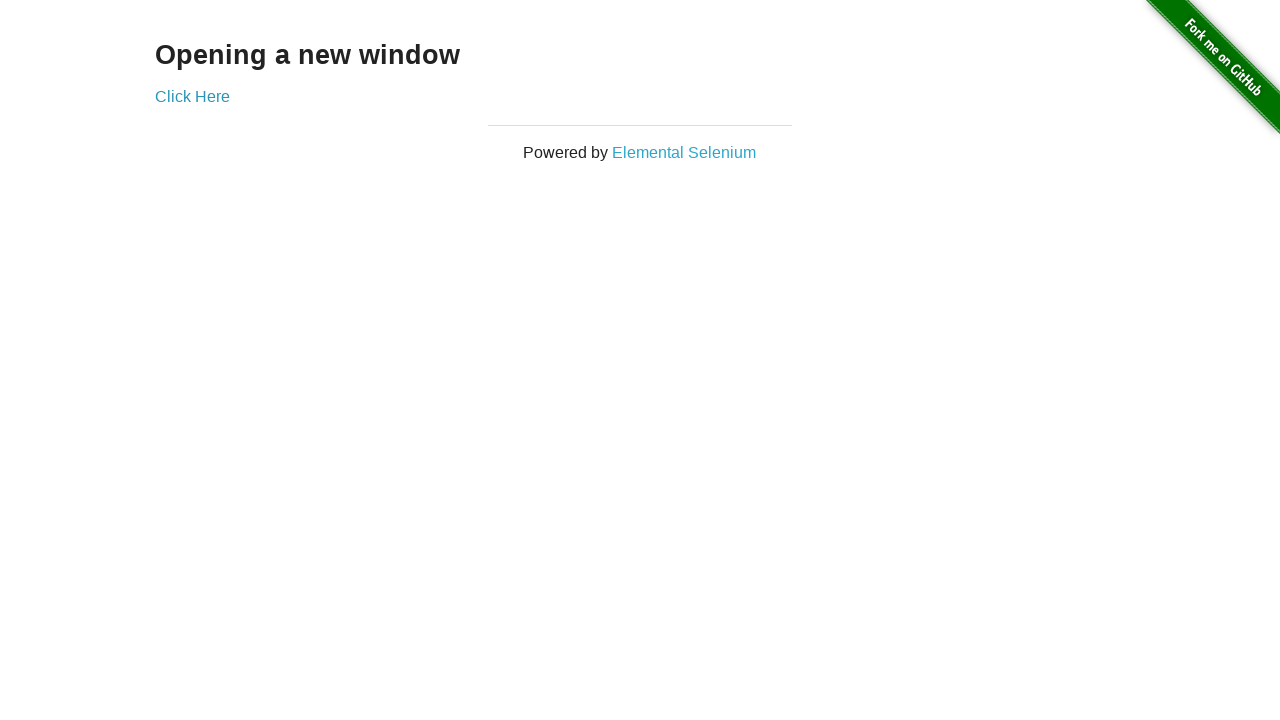

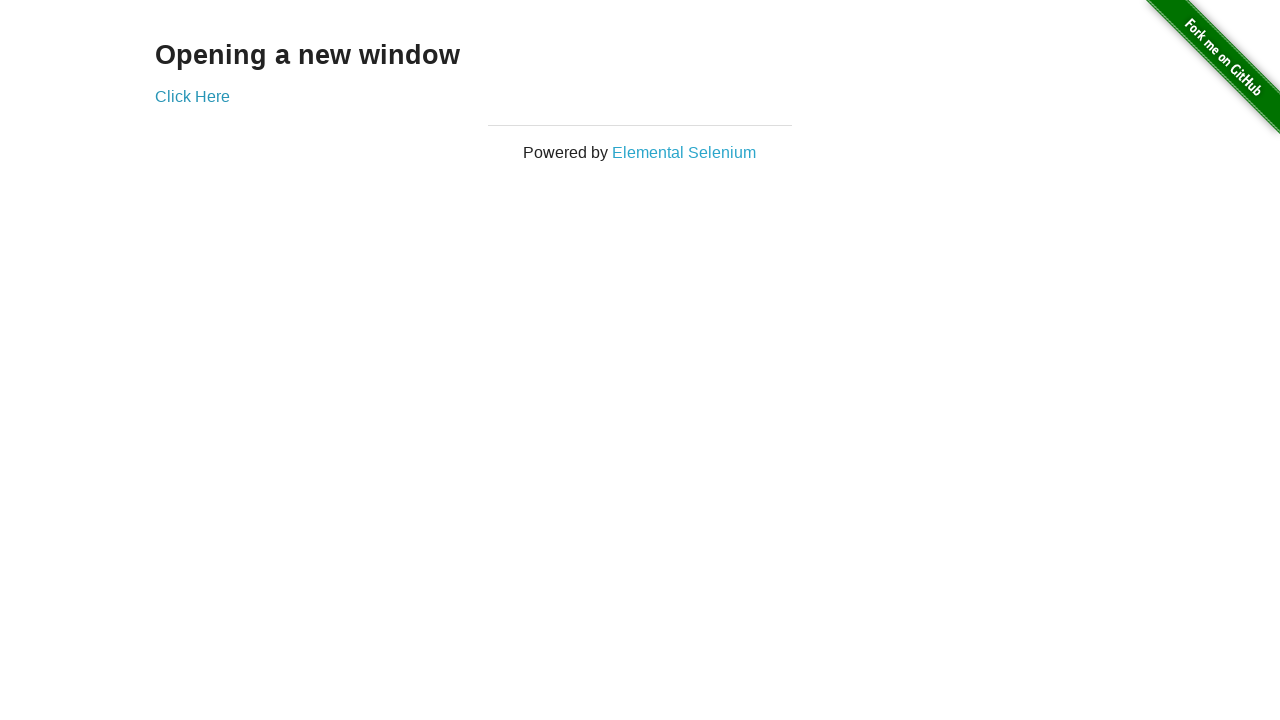